Tests the Contact Us form functionality by navigating to the contact page, verifying the page elements are visible, and filling in the contact form fields (name, email, subject, message).

Starting URL: http://automationexercise.com

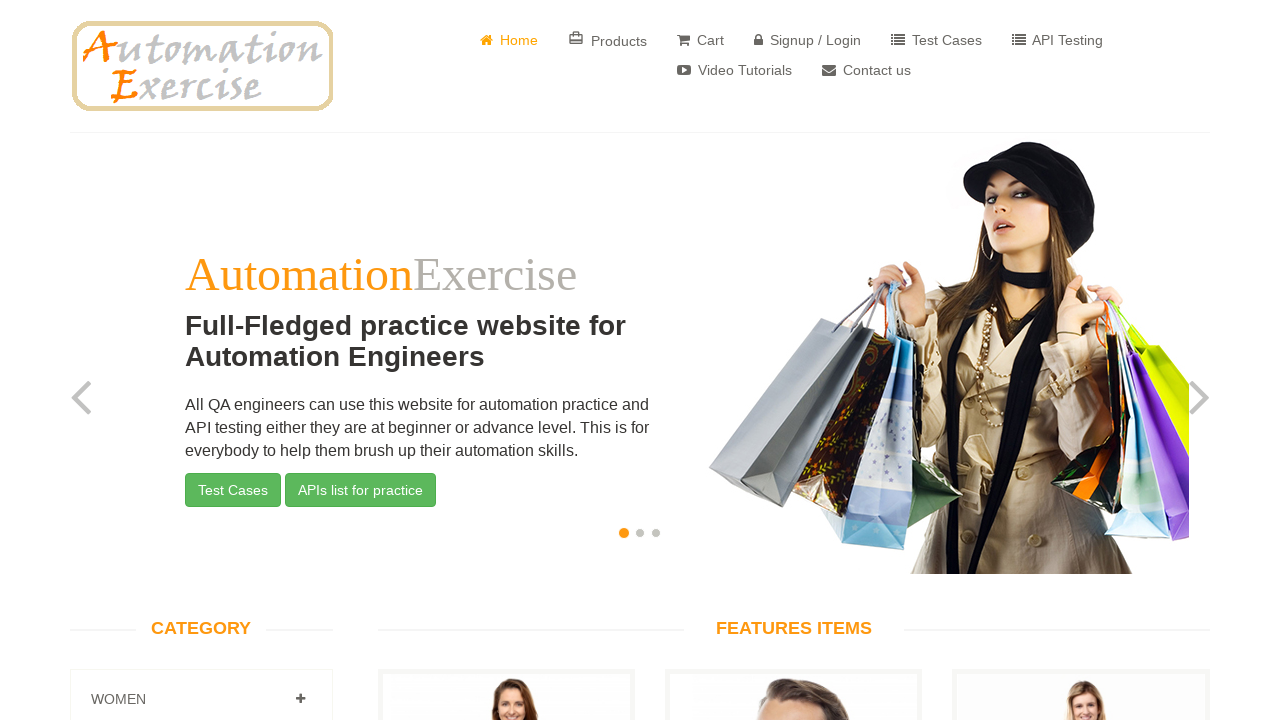

Verified home page is visible - logo image loaded
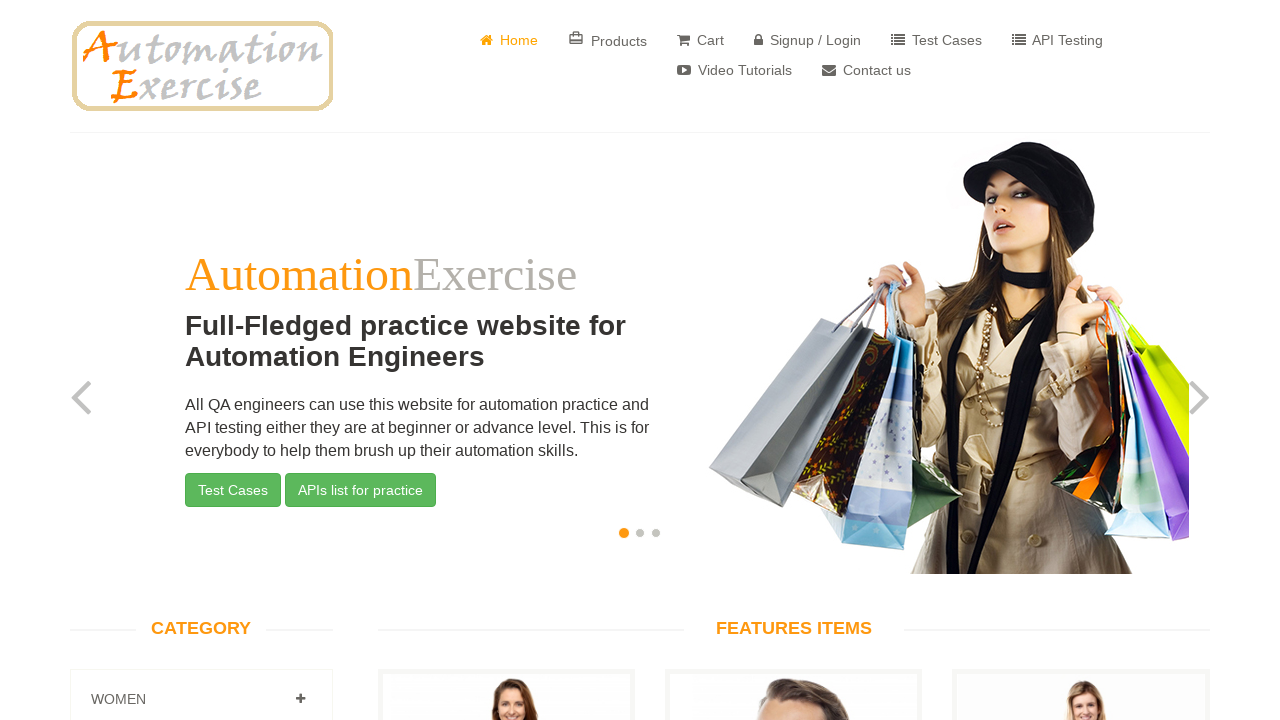

Clicked on Contact Us button at (829, 70) on xpath=//*[@class='fa fa-envelope']
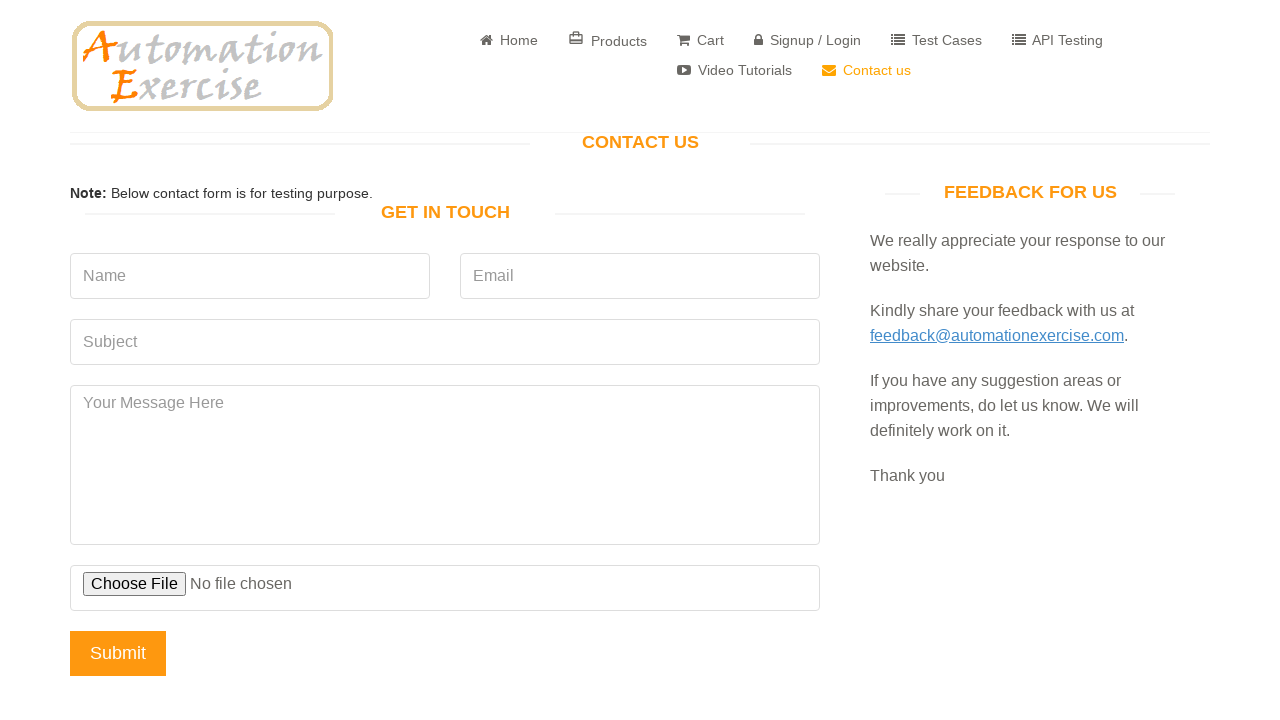

Verified GET IN TOUCH heading is visible on contact page
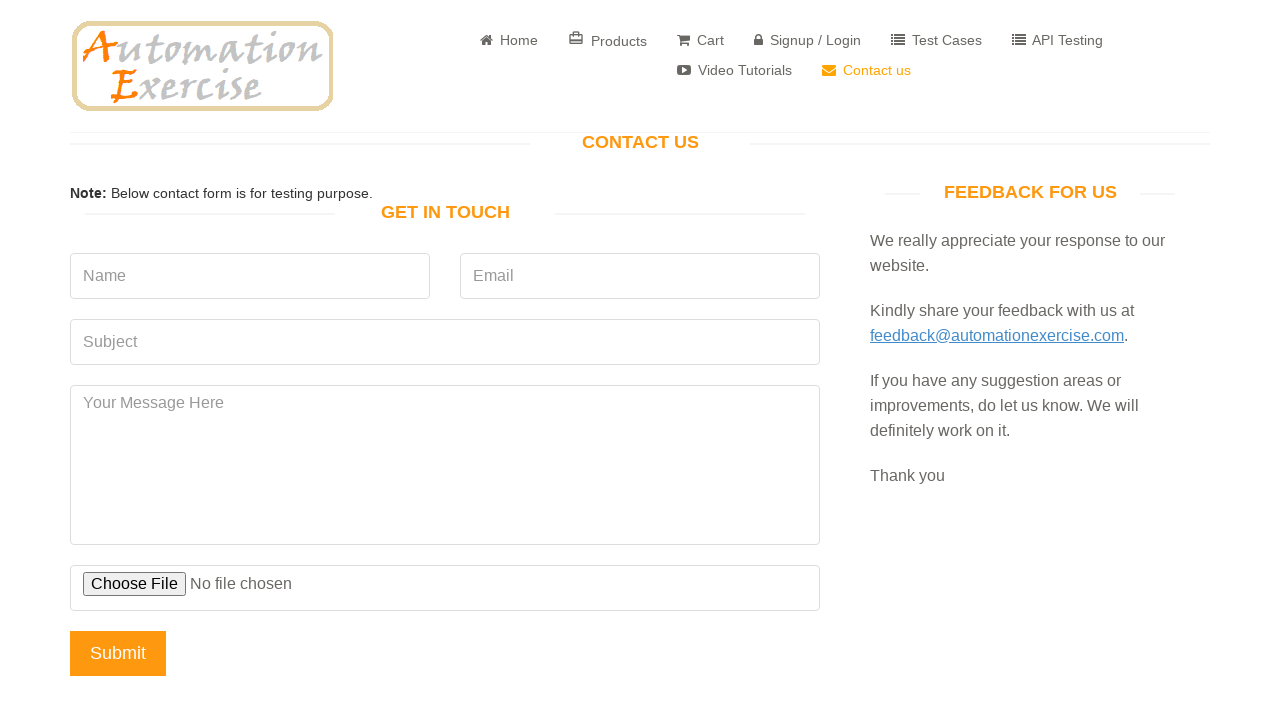

Filled name field with 'Marcus Thompson' on [data-qa='name']
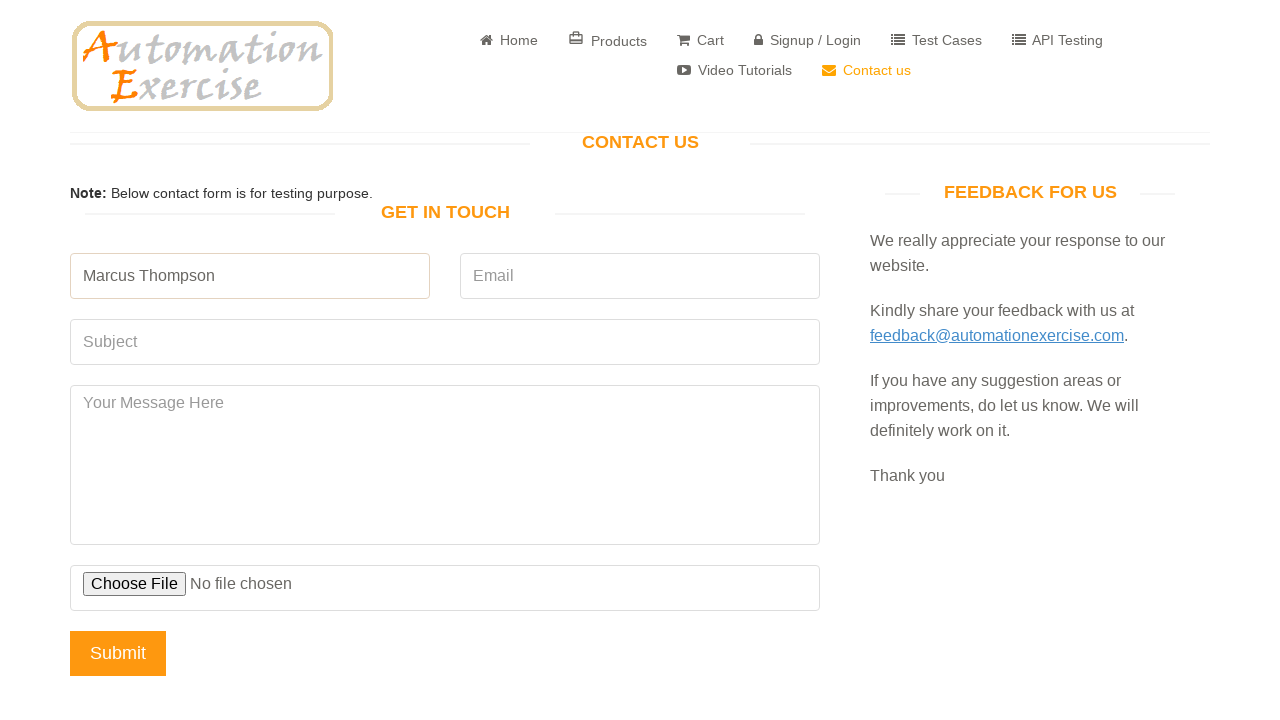

Filled email field with 'marcus.thompson87@example.com' on [data-qa='email']
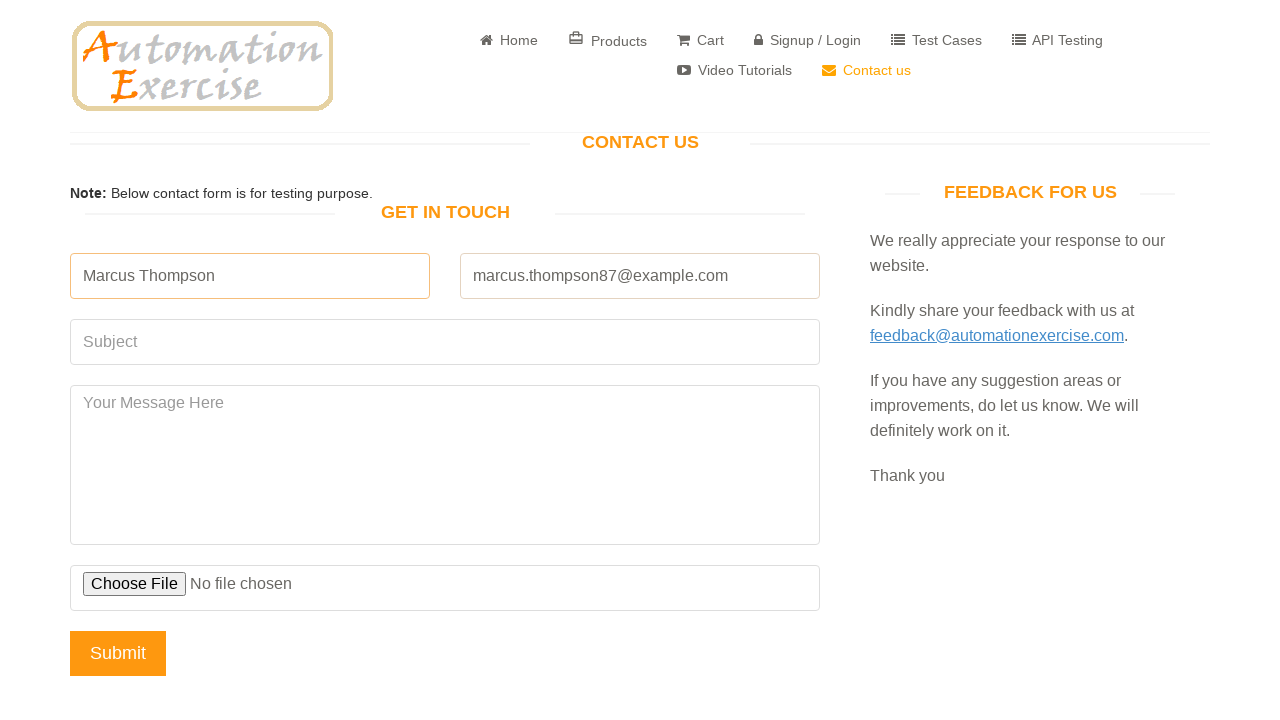

Filled subject field with 'Product Inquiry' on [data-qa='subject']
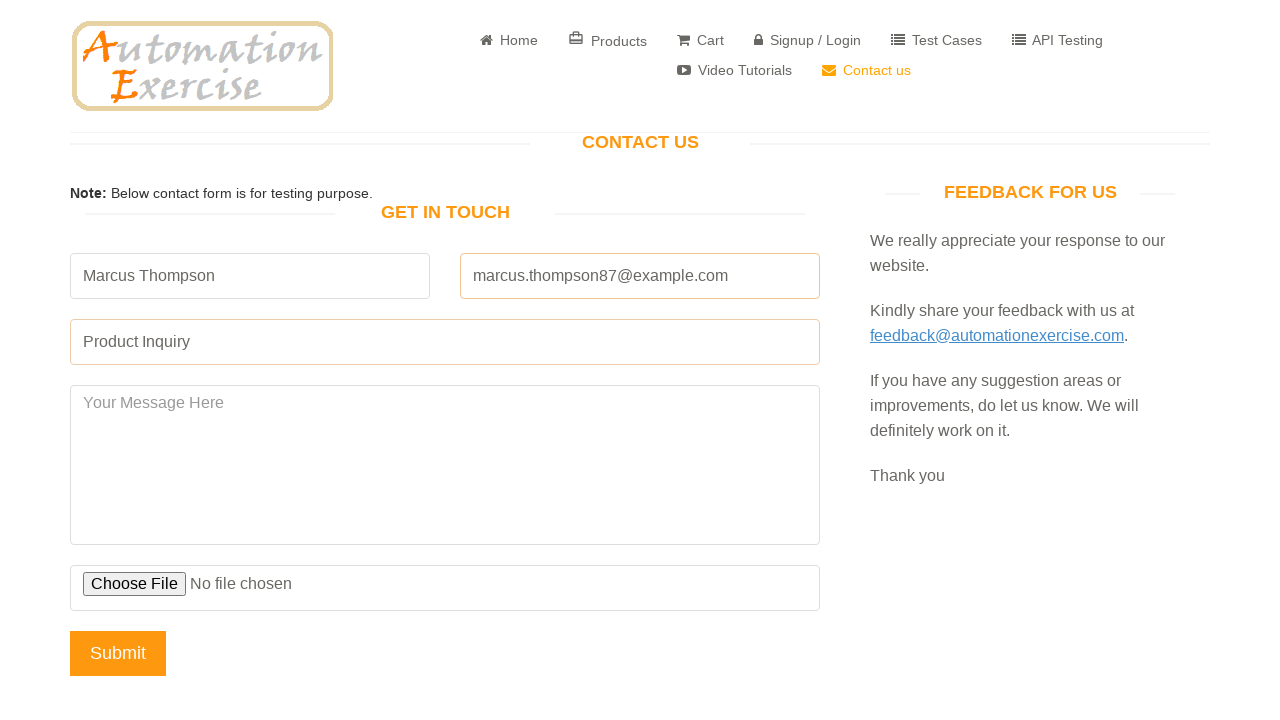

Filled message field with inquiry text on [data-qa='message']
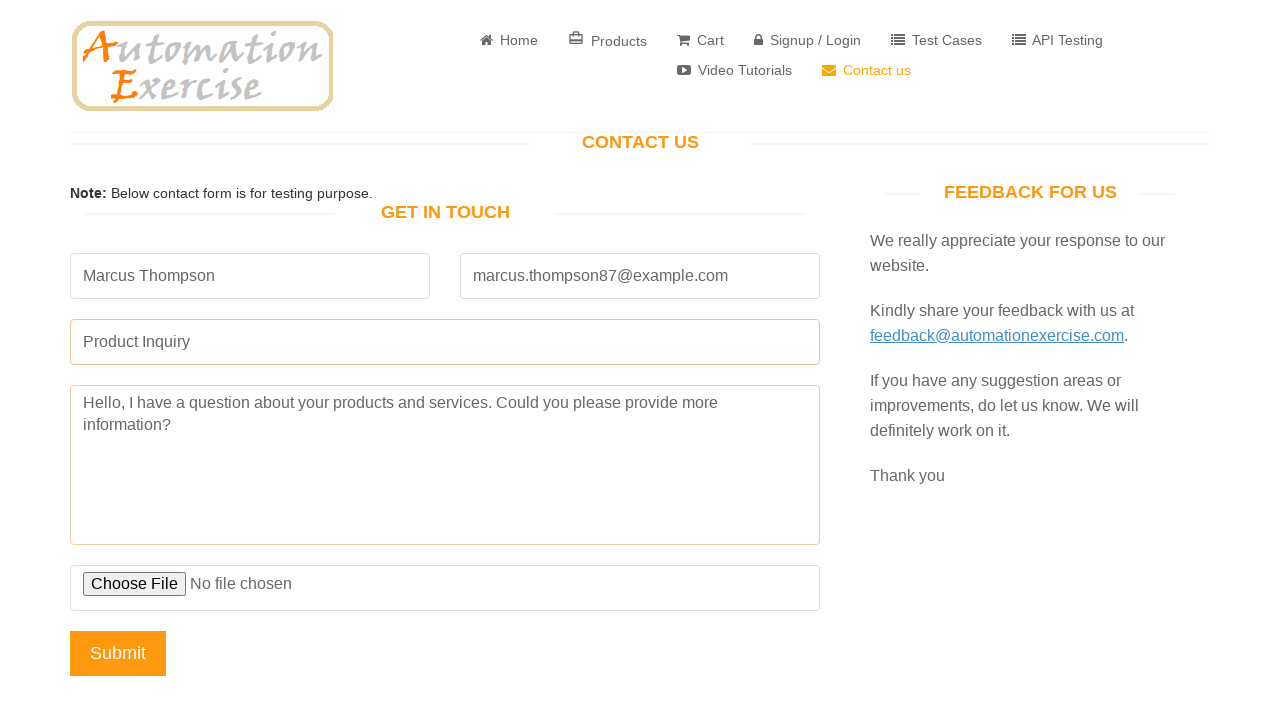

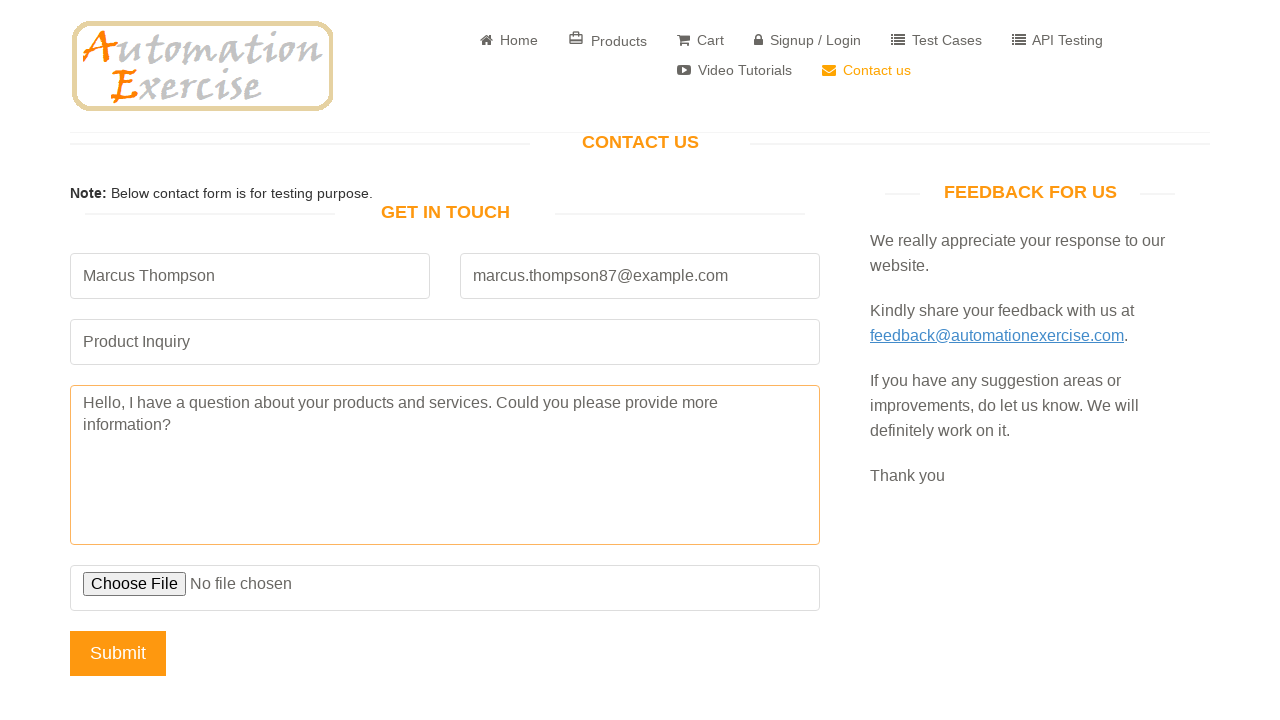